Tests opening a new browser tab by navigating to a page, opening a new tab, navigating to another page in that tab, and verifying there are 2 window handles.

Starting URL: https://the-internet.herokuapp.com/windows

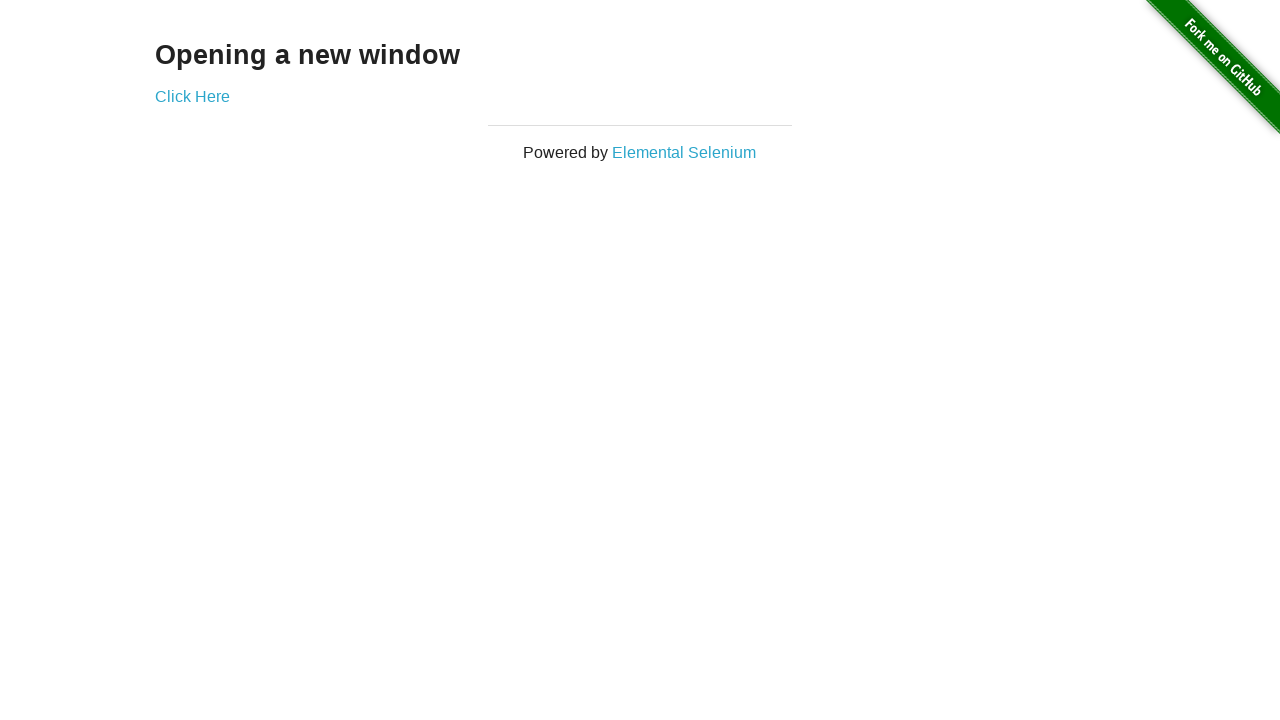

Opened a new browser tab
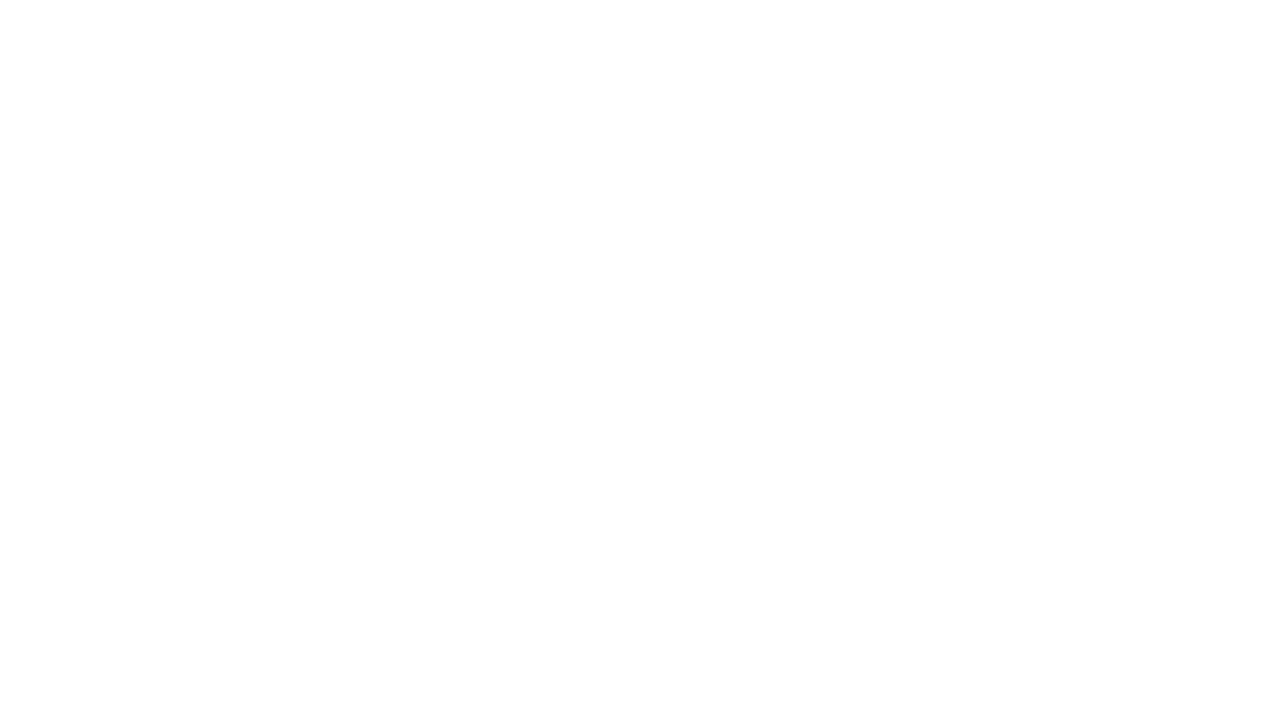

Navigated to typos page in new tab
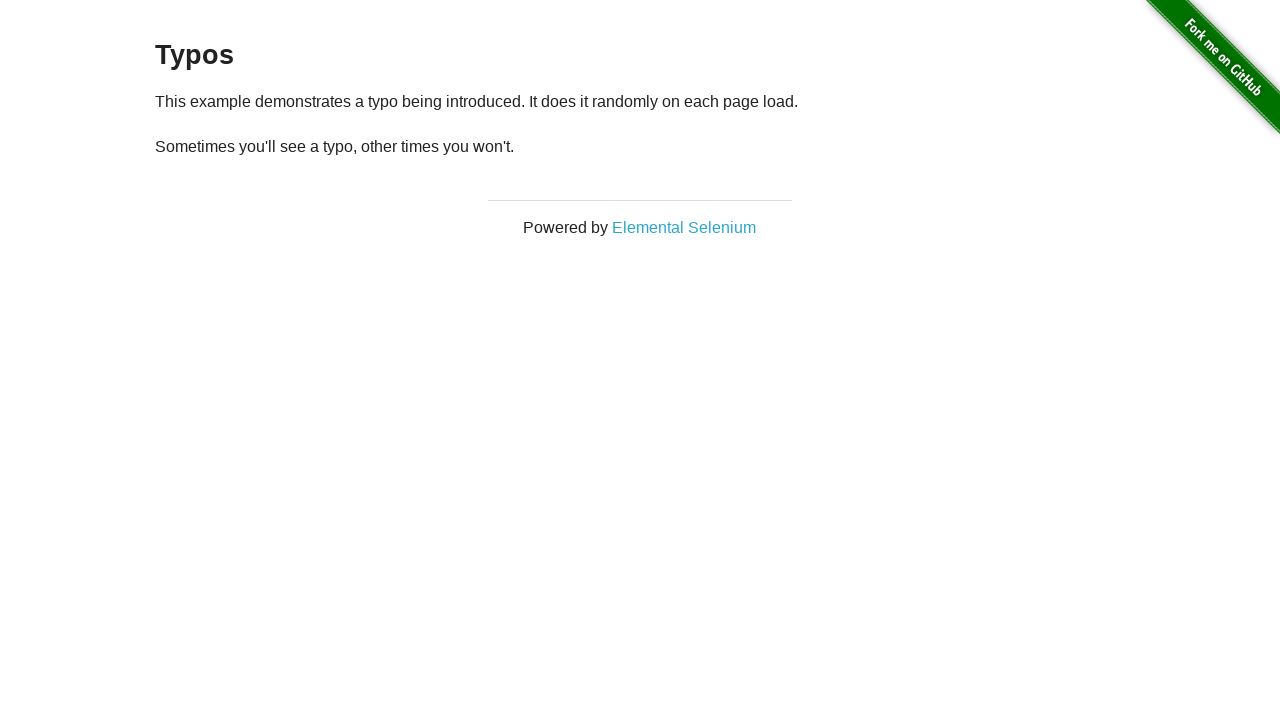

Verified 2 pages are open in the context
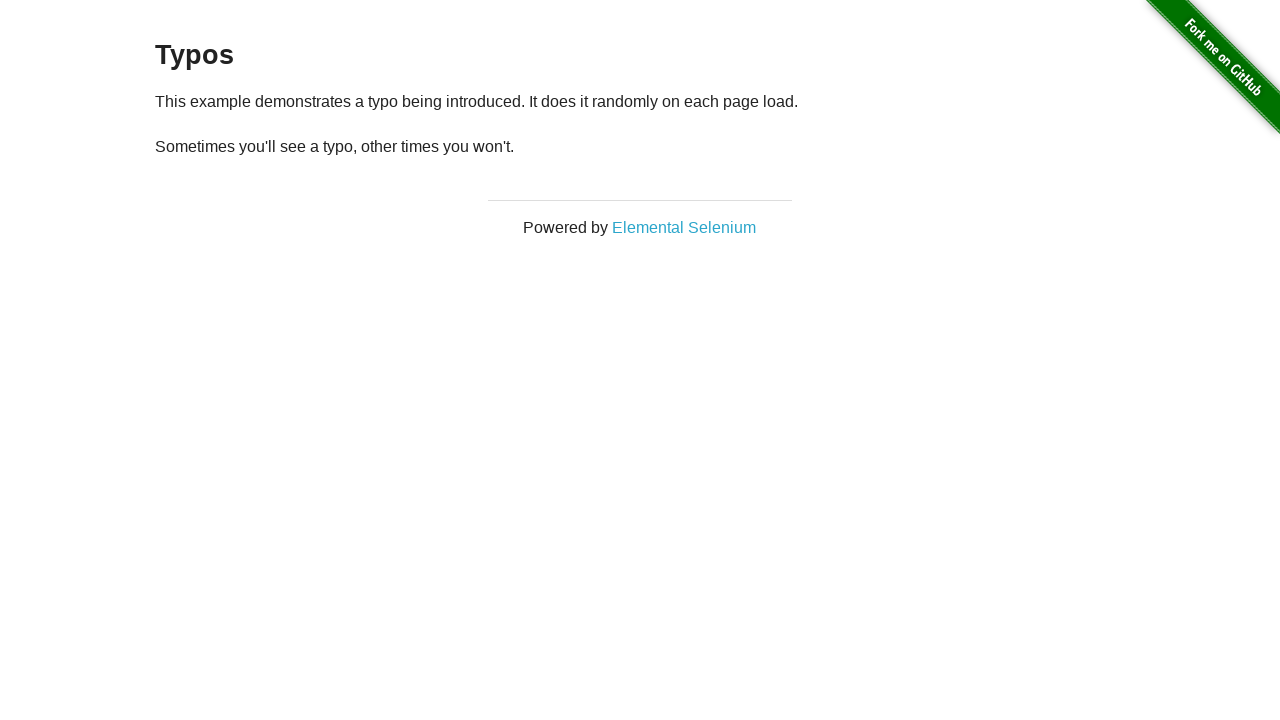

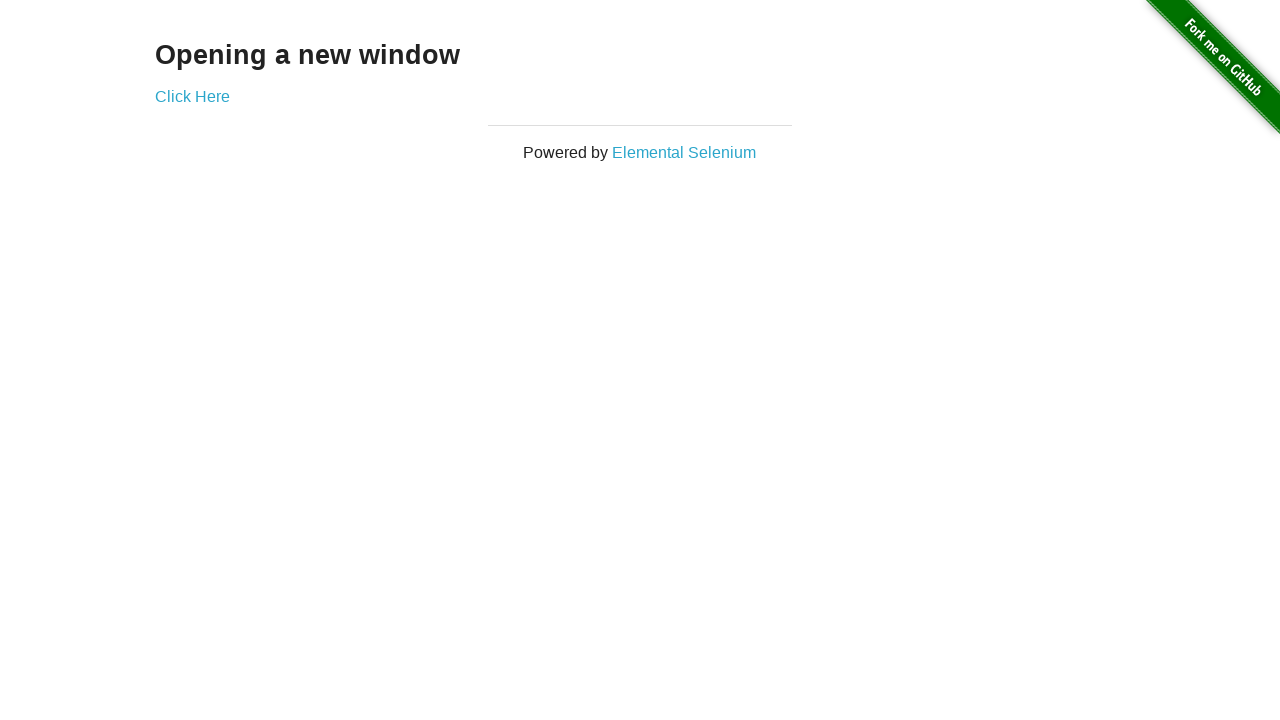